Tests checkbox functionality by navigating to a checkboxes page, finding all checkbox elements, and verifying that the second checkbox (which should be checked by default) is in the checked state.

Starting URL: http://the-internet.herokuapp.com/checkboxes

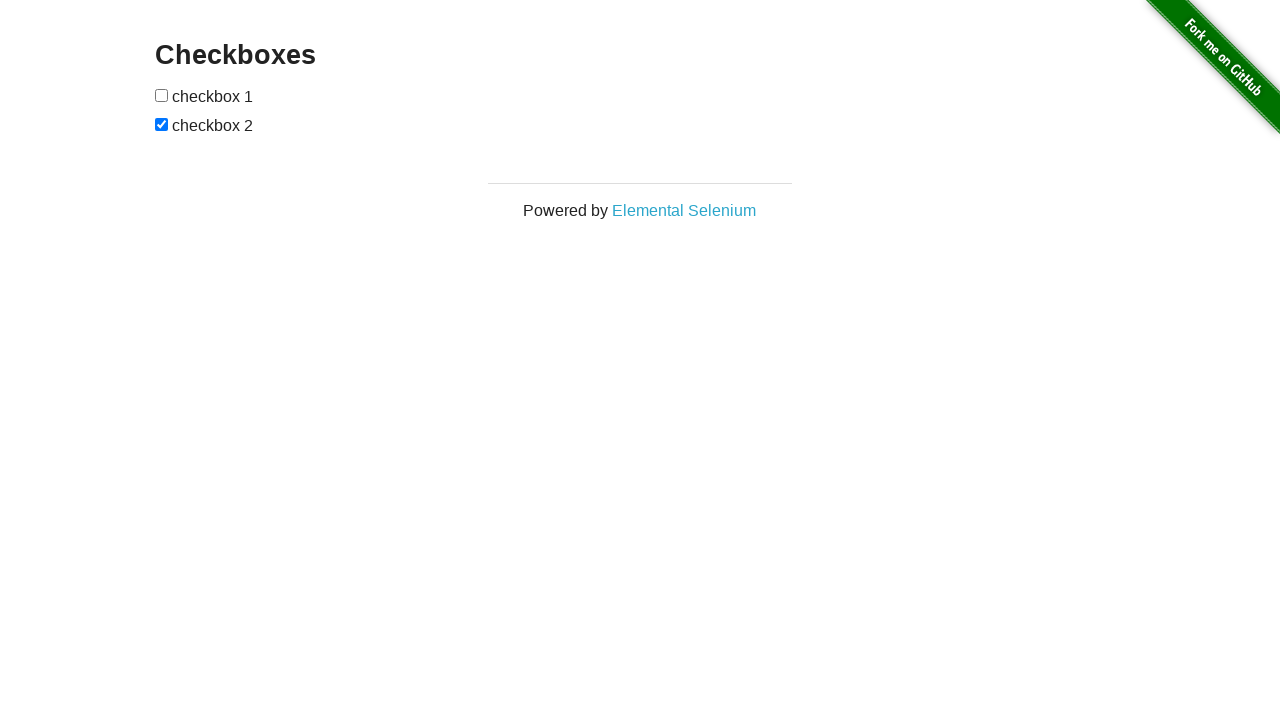

Waited for checkboxes to be present on the page
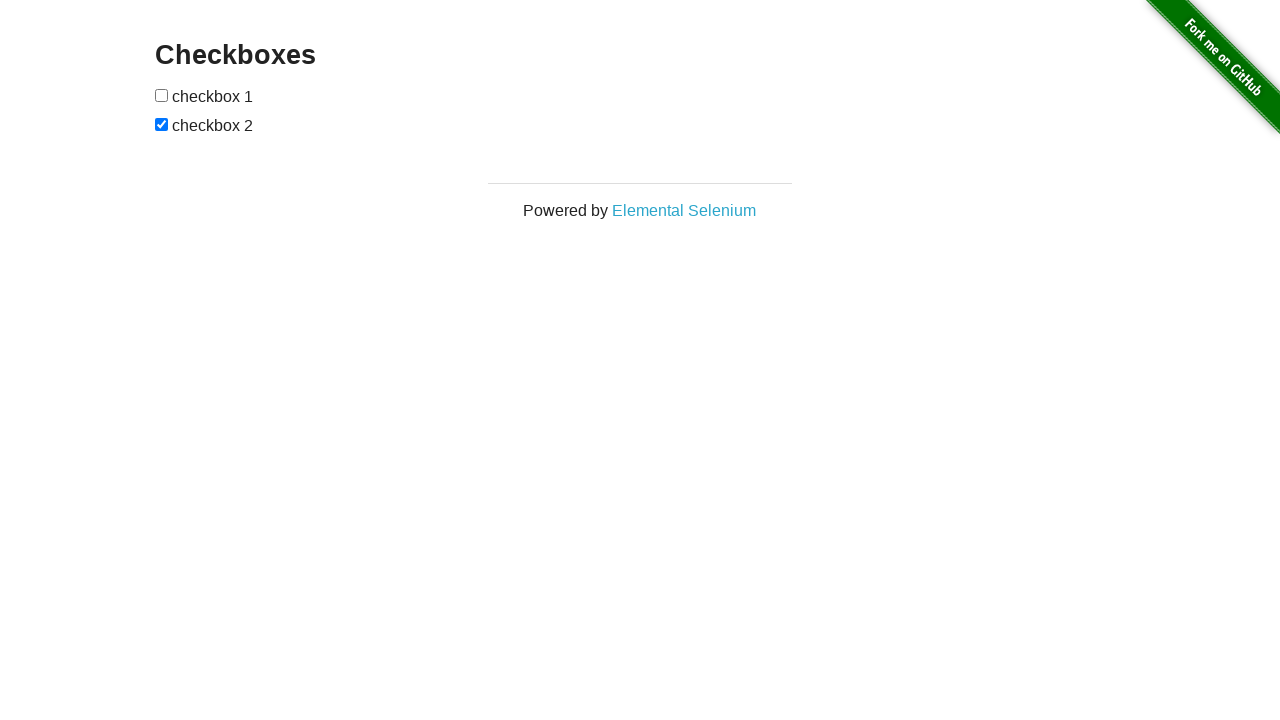

Located all checkbox elements on the page
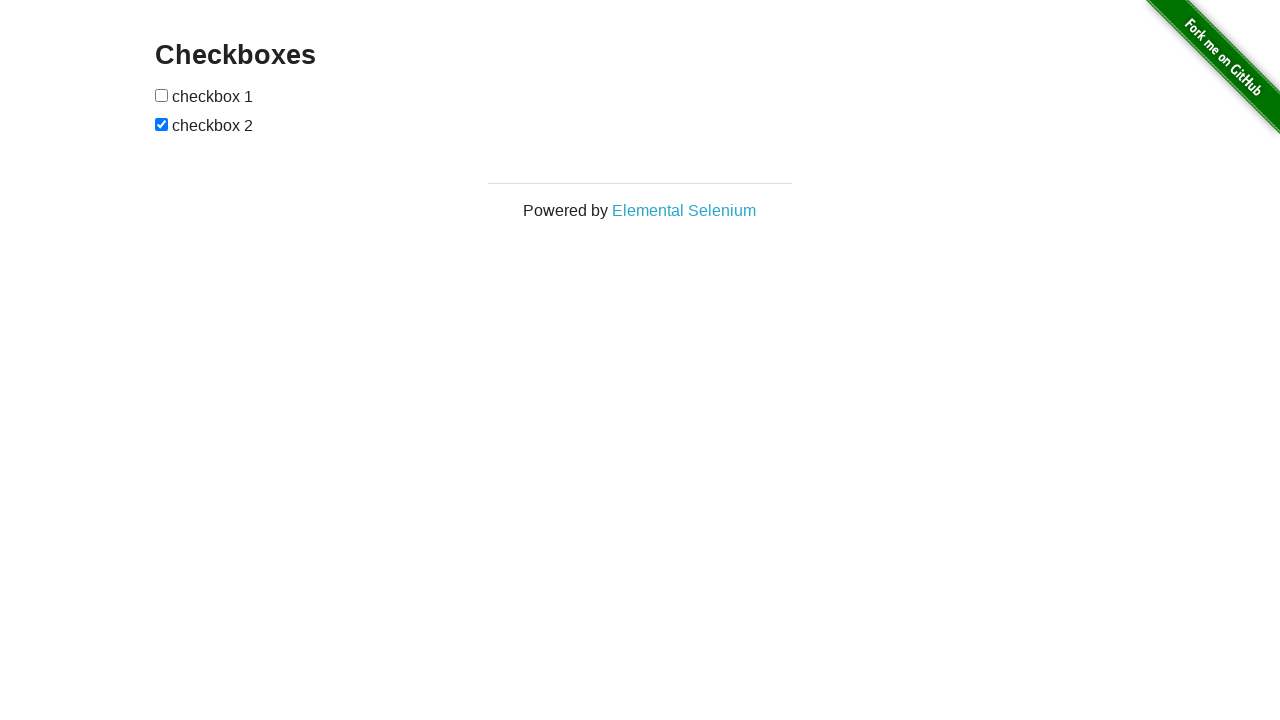

Verified that the last checkbox is checked by default
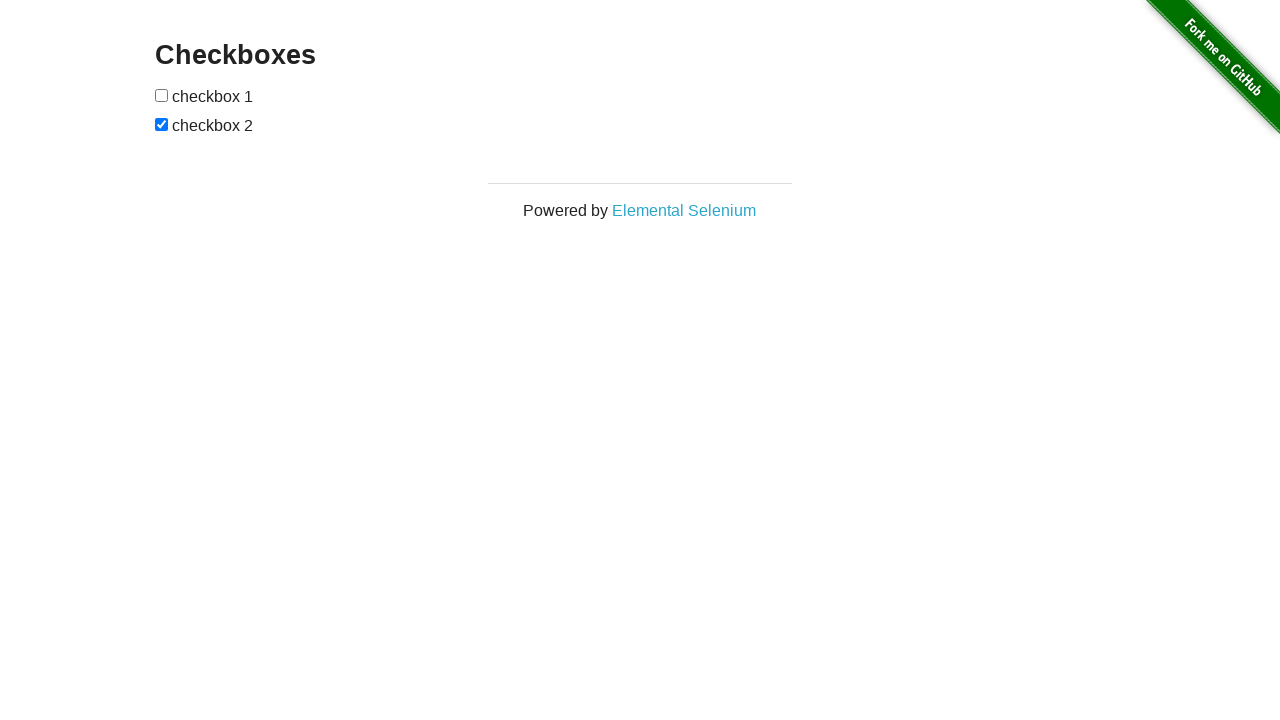

Verified that the first checkbox is not checked by default
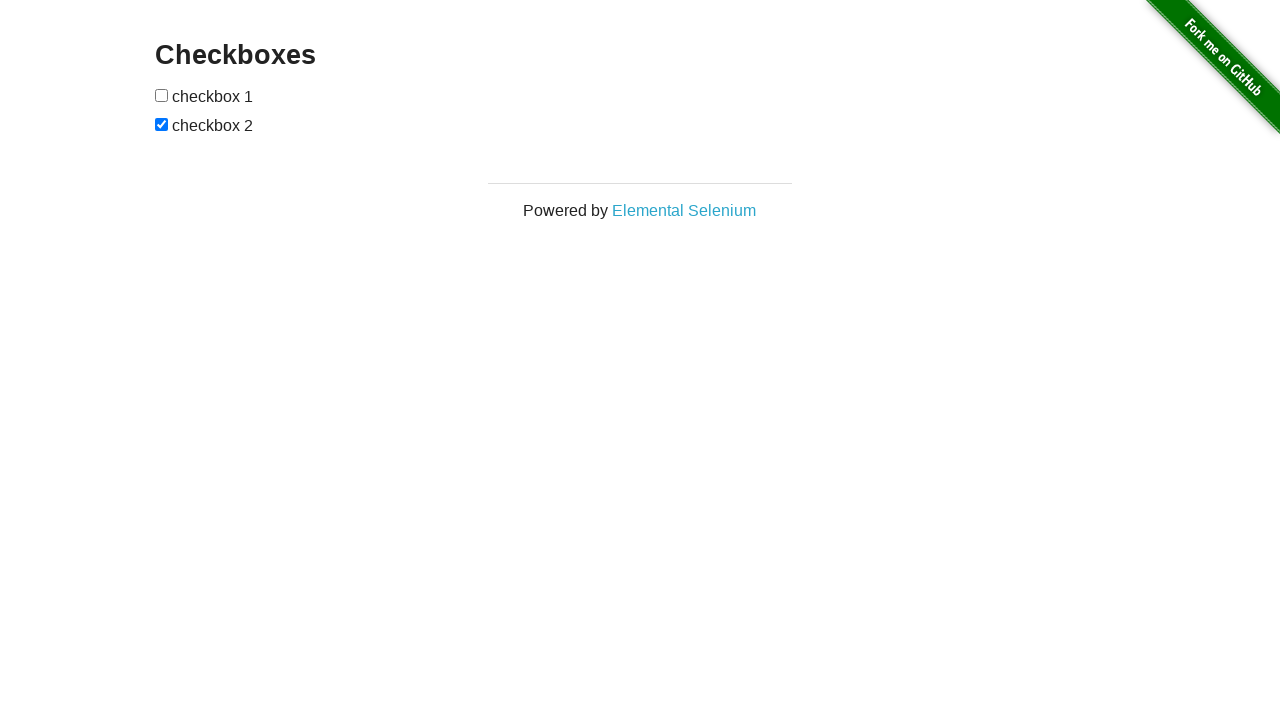

Clicked the first checkbox to check it at (162, 95) on input[type="checkbox"] >> nth=0
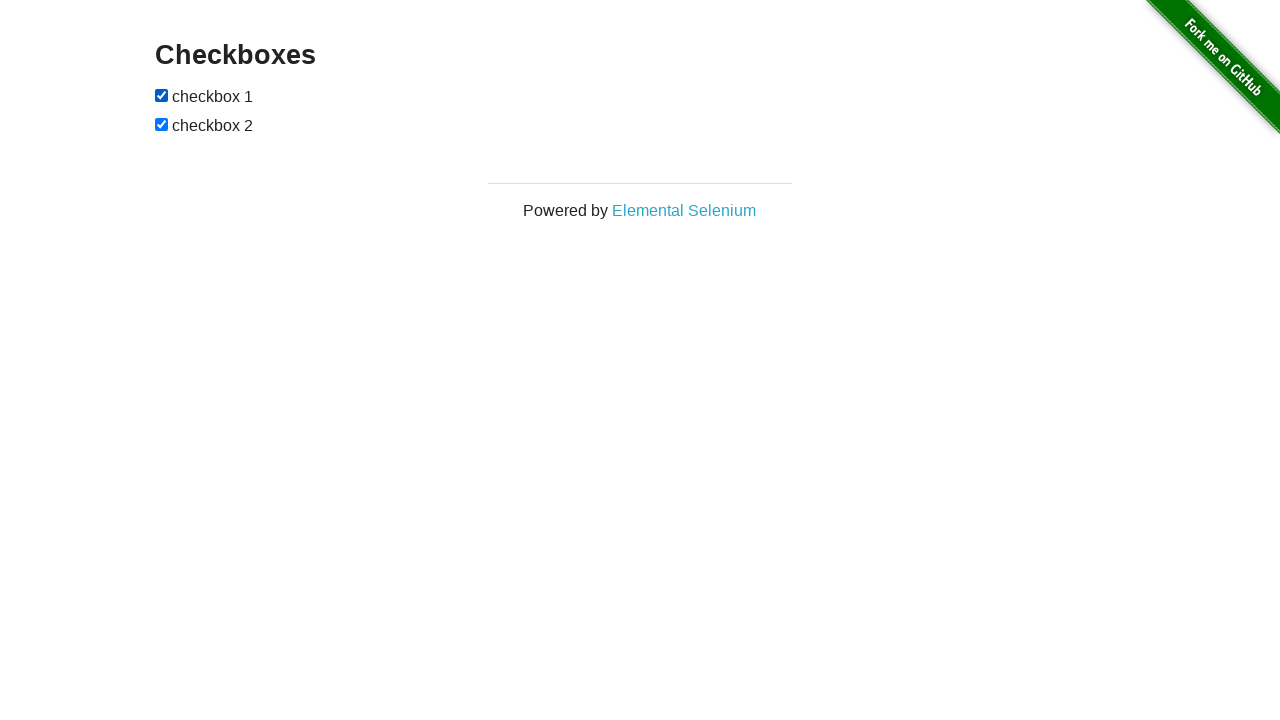

Verified that the first checkbox is now checked after clicking
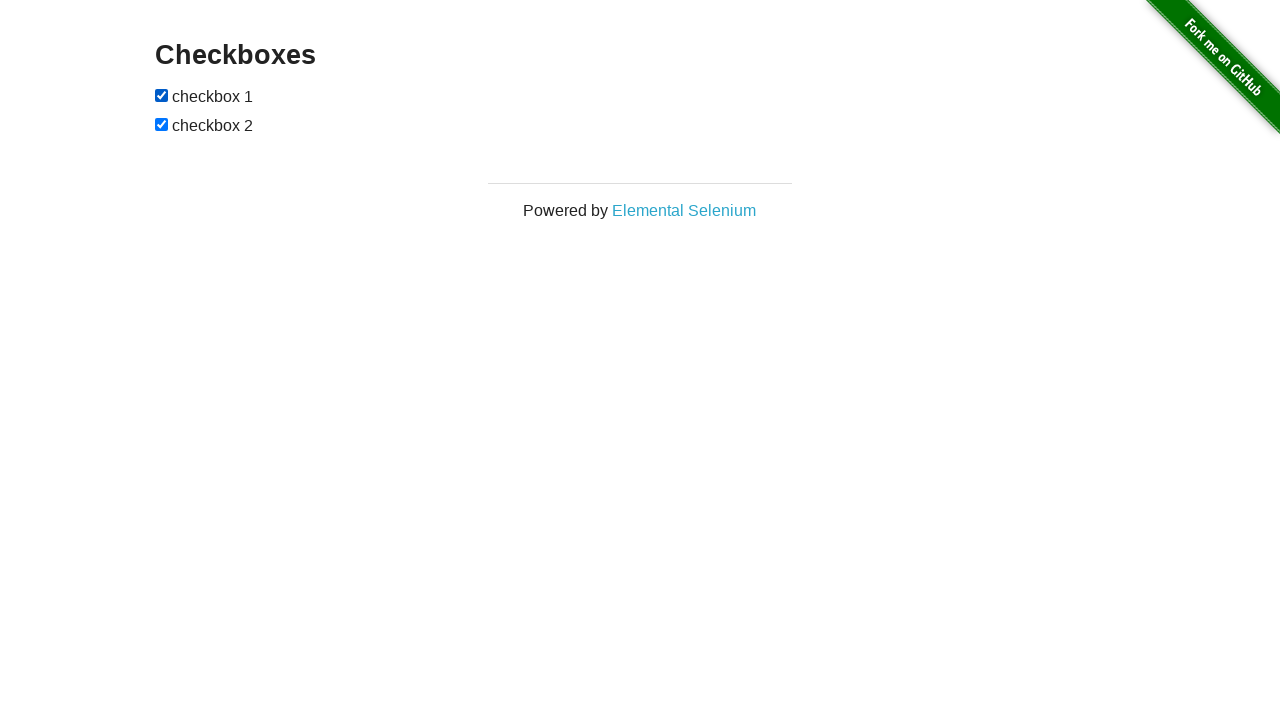

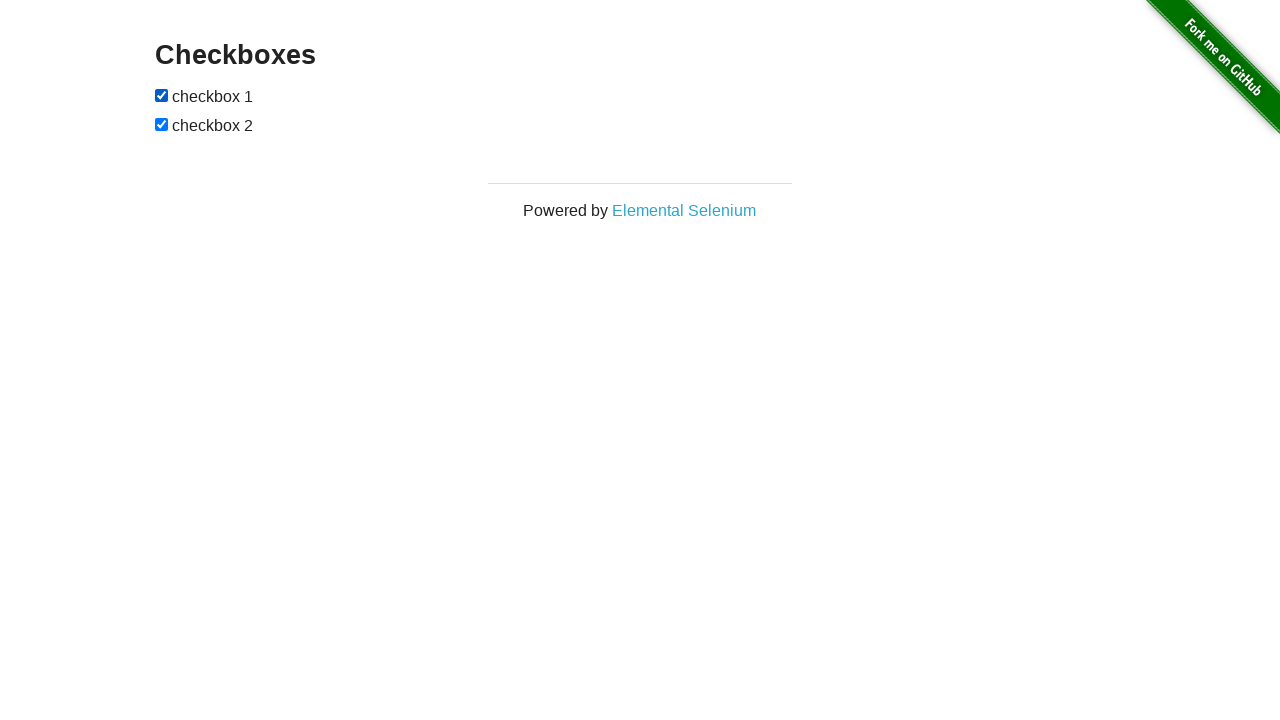